Creates a new todo item by entering text in the input field and pressing Enter, then verifies it appears in the list

Starting URL: https://todomvc.com/examples/react/dist/

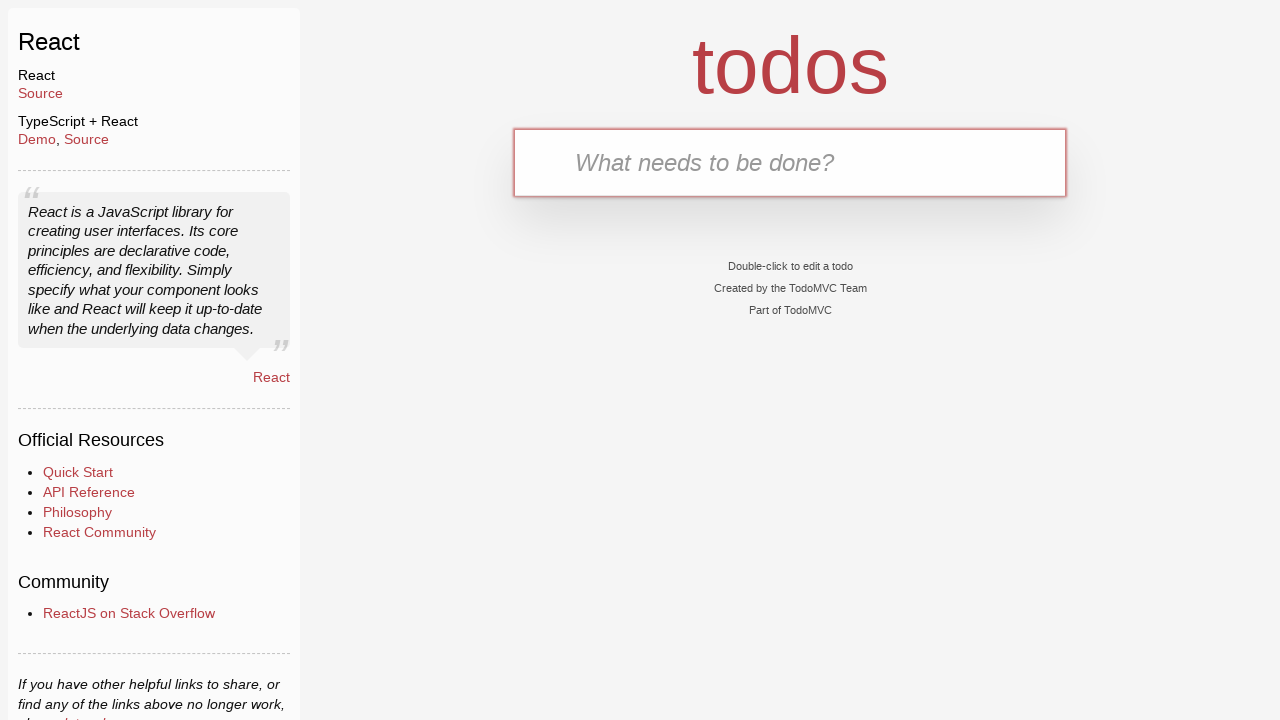

Clicked on the todo input field at (790, 162) on .new-todo
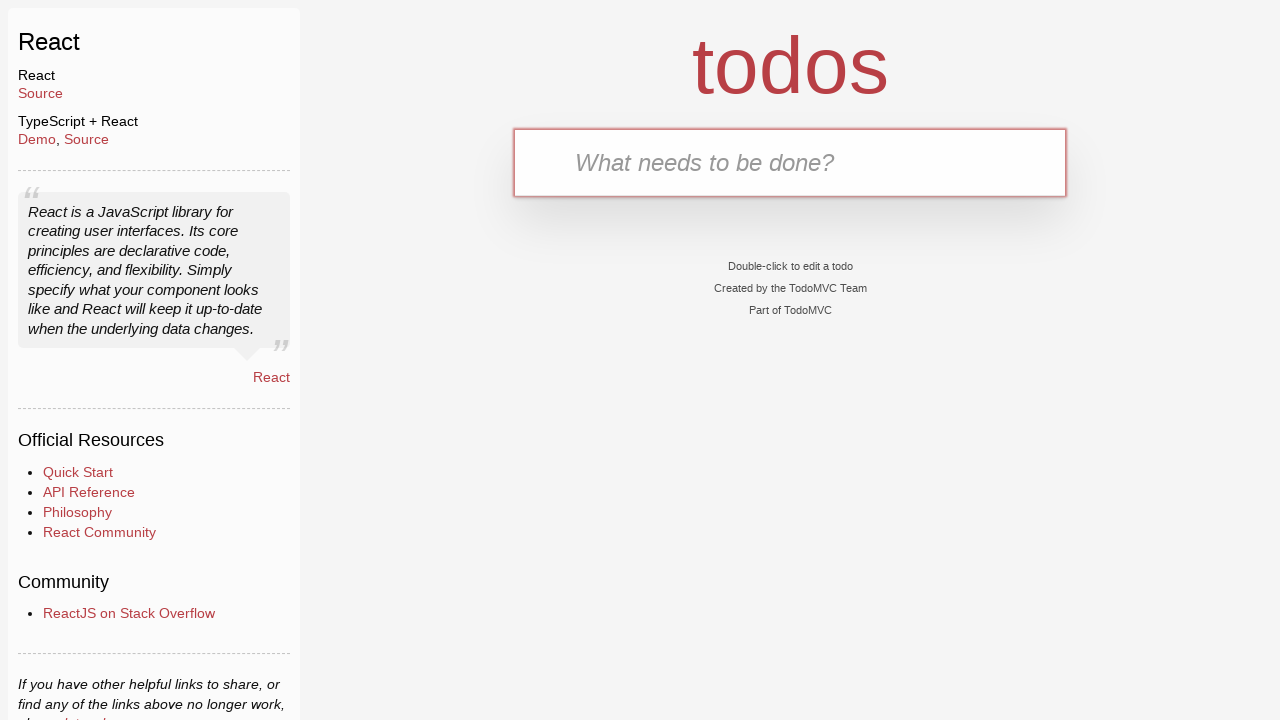

Entered 'Buy groceries' in the todo input field on .new-todo
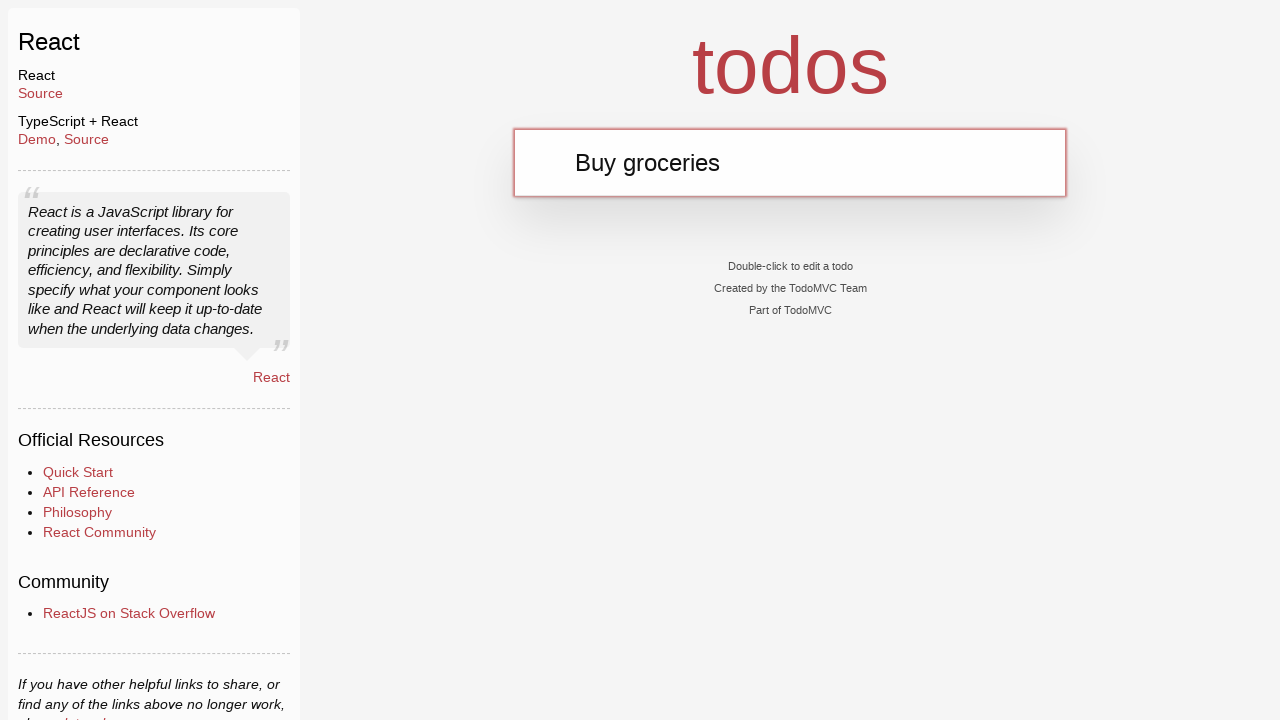

Pressed Enter to add the todo item on .new-todo
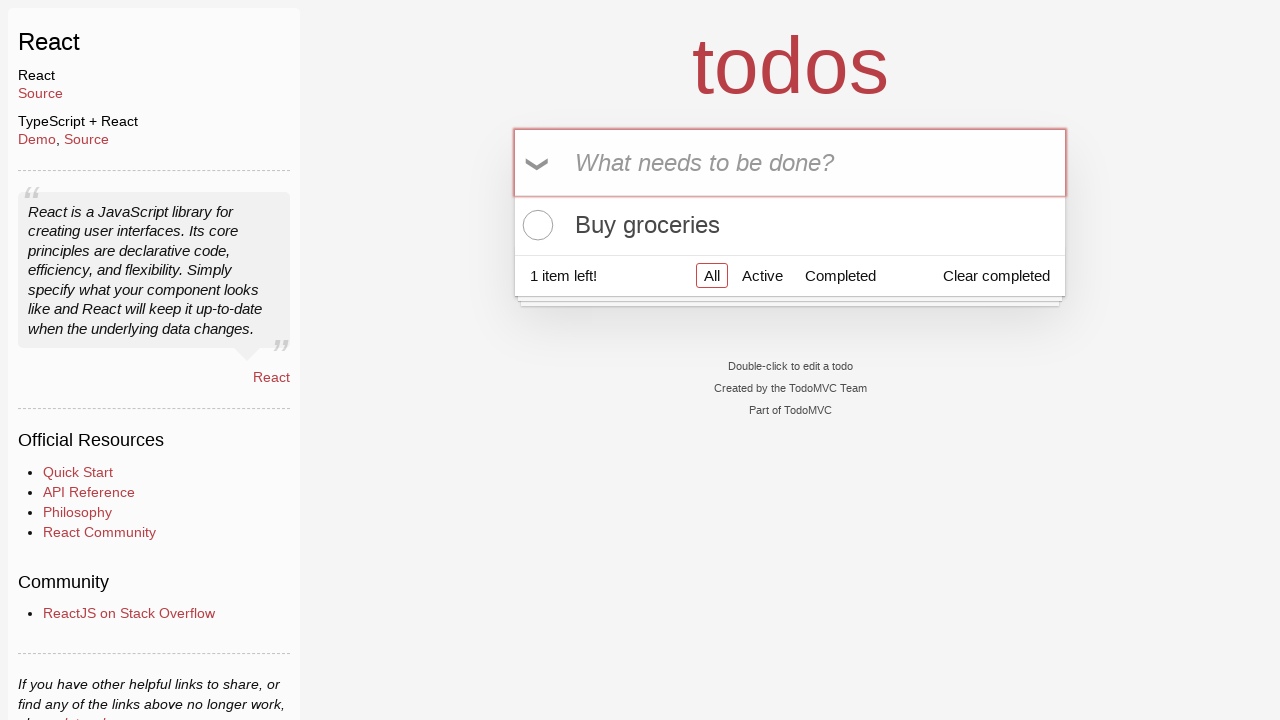

Verified new todo item appears in the list
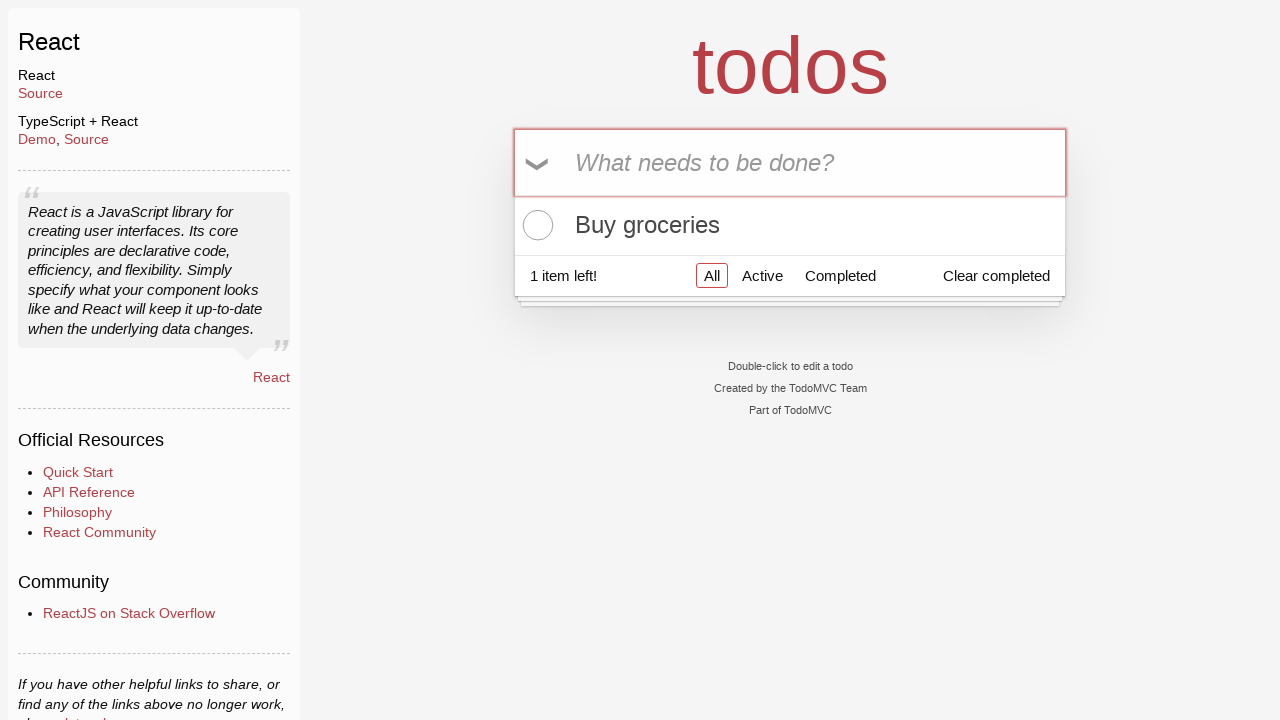

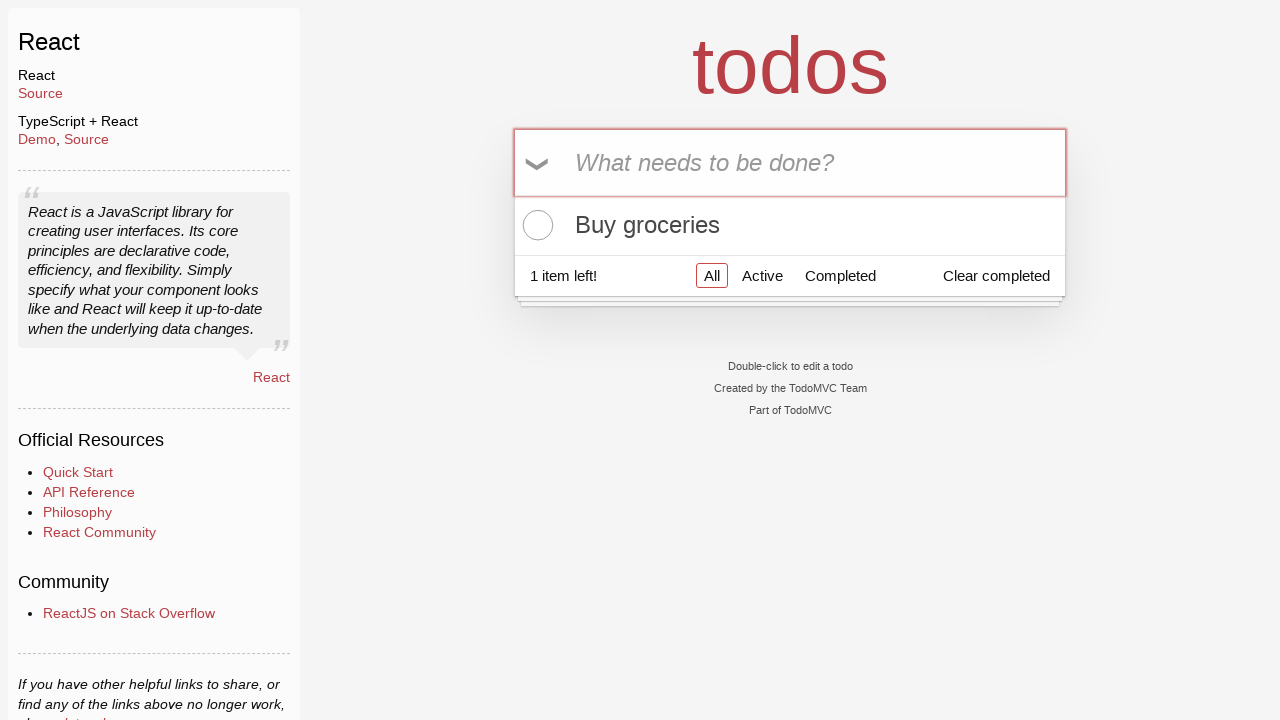